Tests window and tab handling functionality by clicking buttons that open new tabs/windows, then switching back to the original window to verify proper window handle management.

Starting URL: https://divyanshu-softsuave.github.io/Test/demo.html

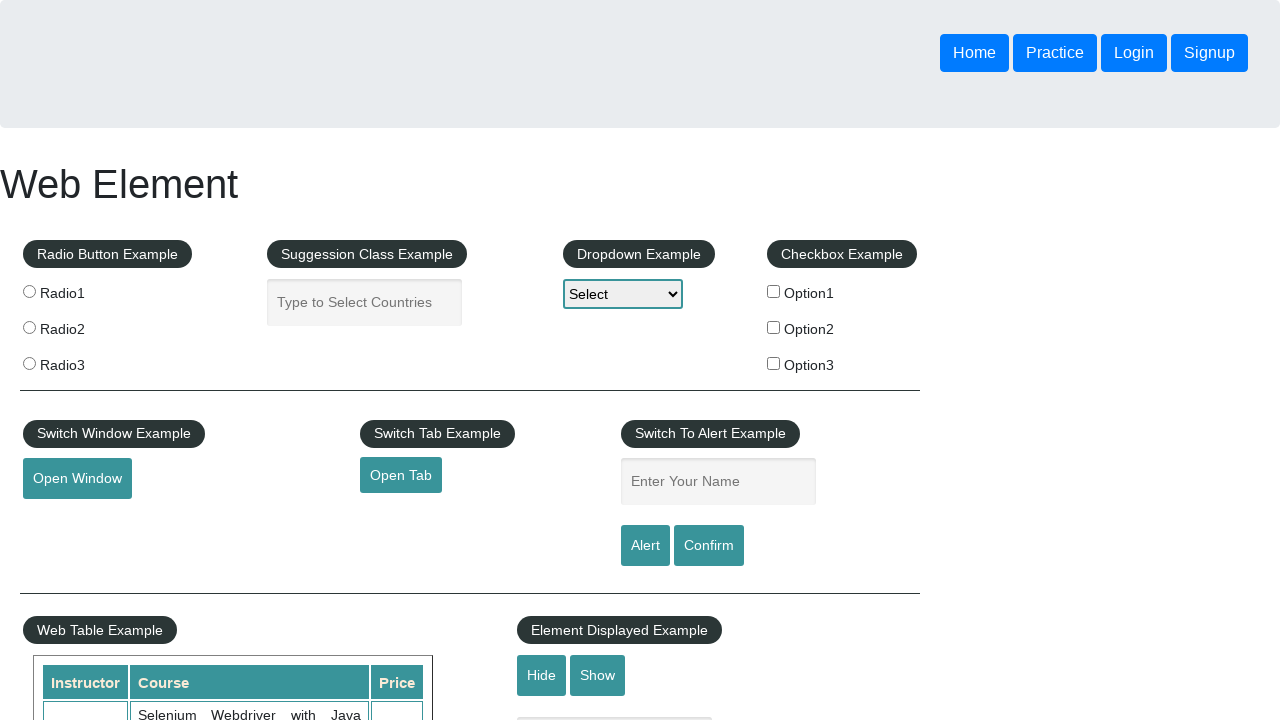

Clicked button to open a new tab at (401, 475) on #opentab
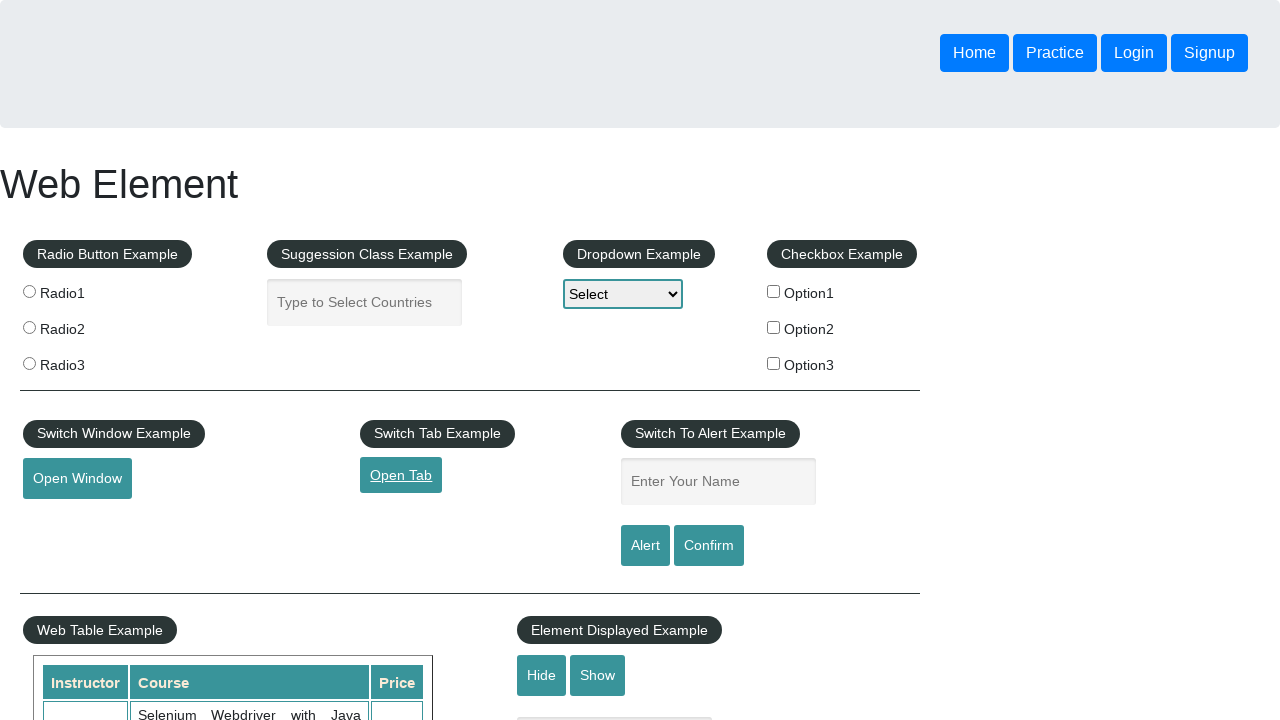

New tab opened and captured
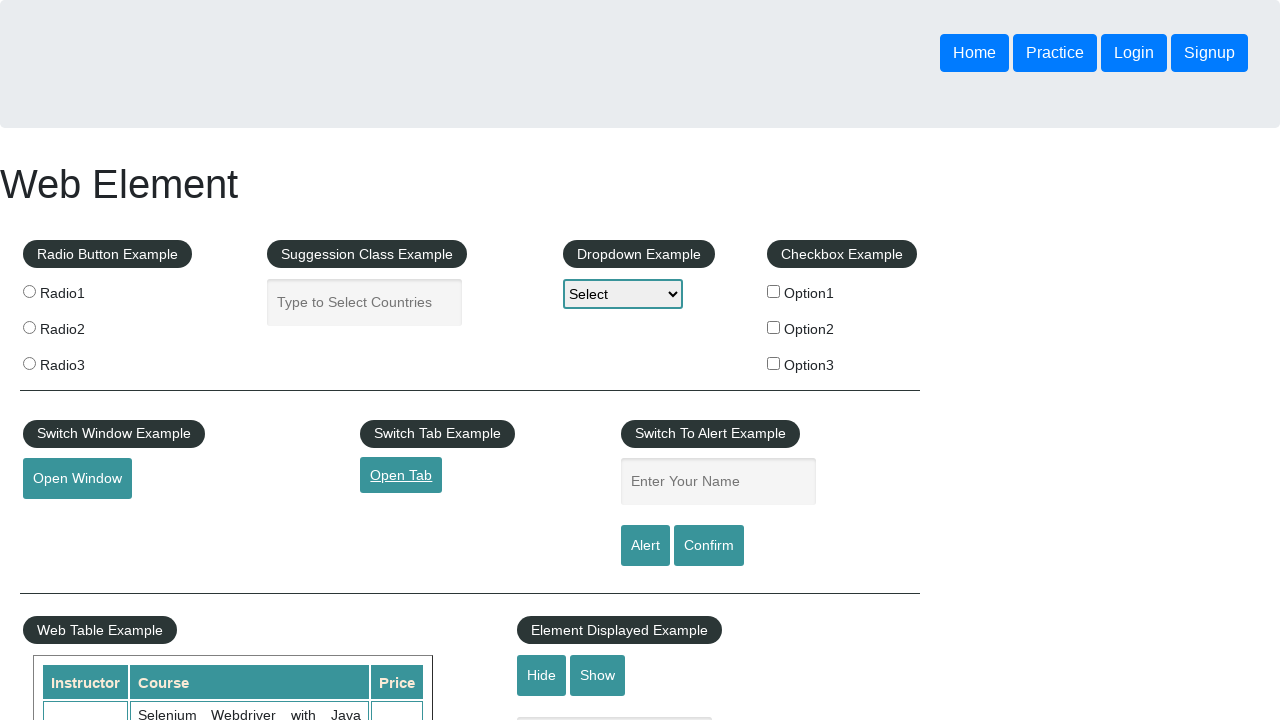

New tab finished loading
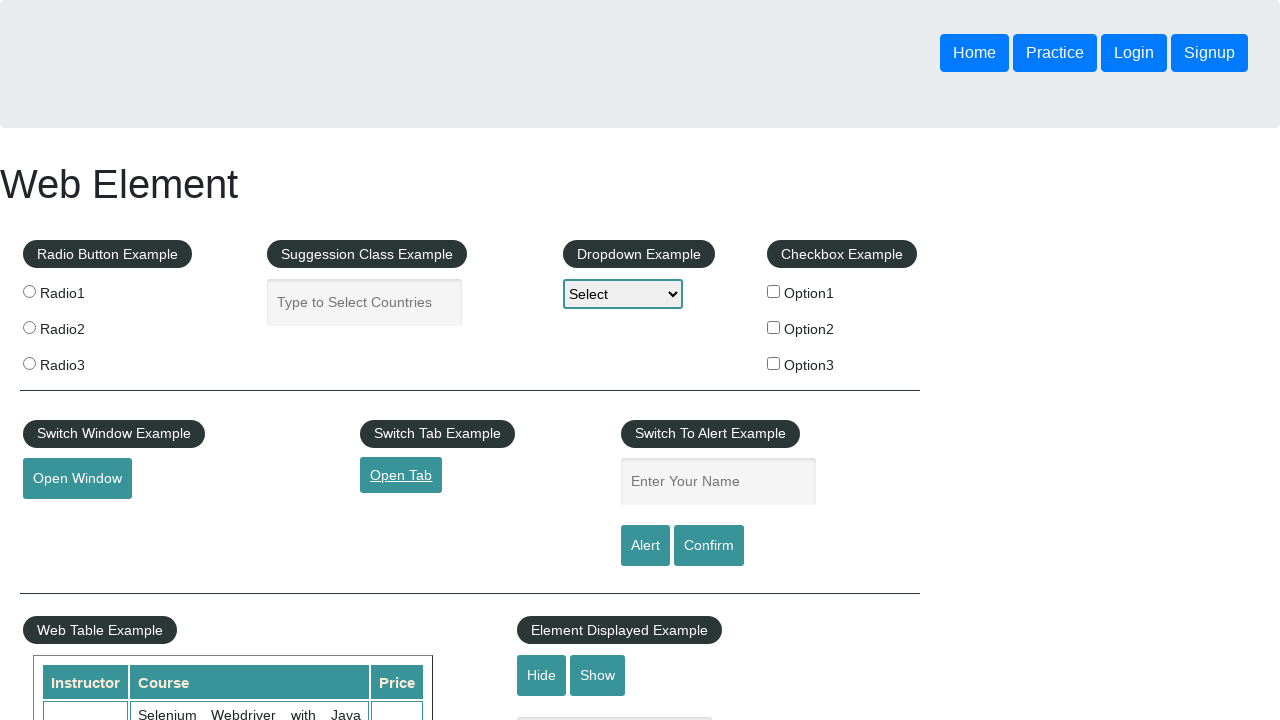

Switched back to original page
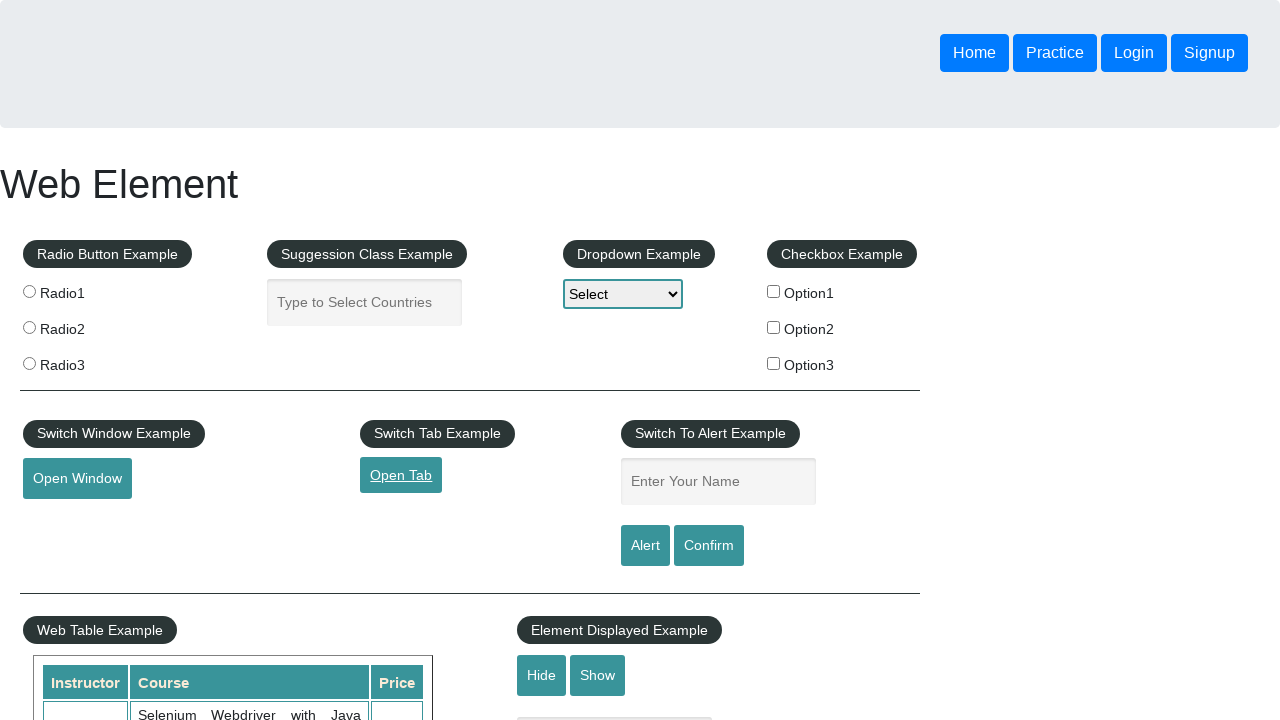

Waited 2 seconds on original page
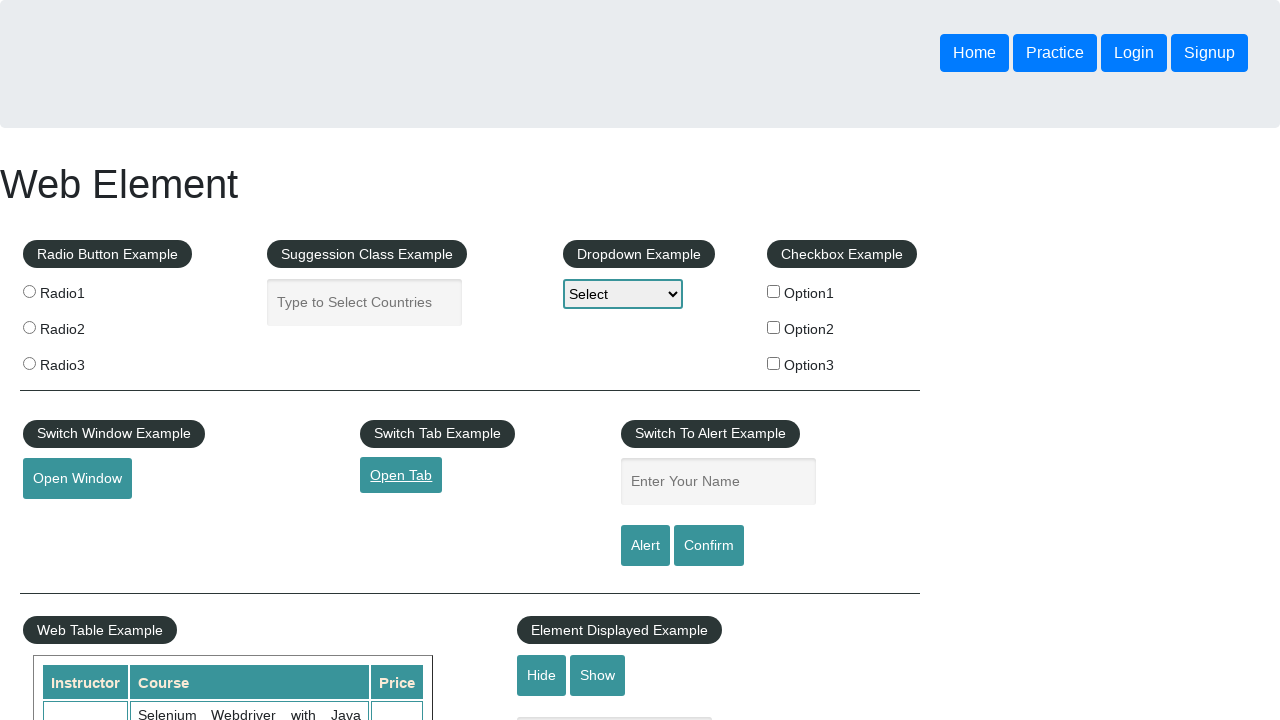

Clicked button to open a new window at (77, 479) on #openwindow
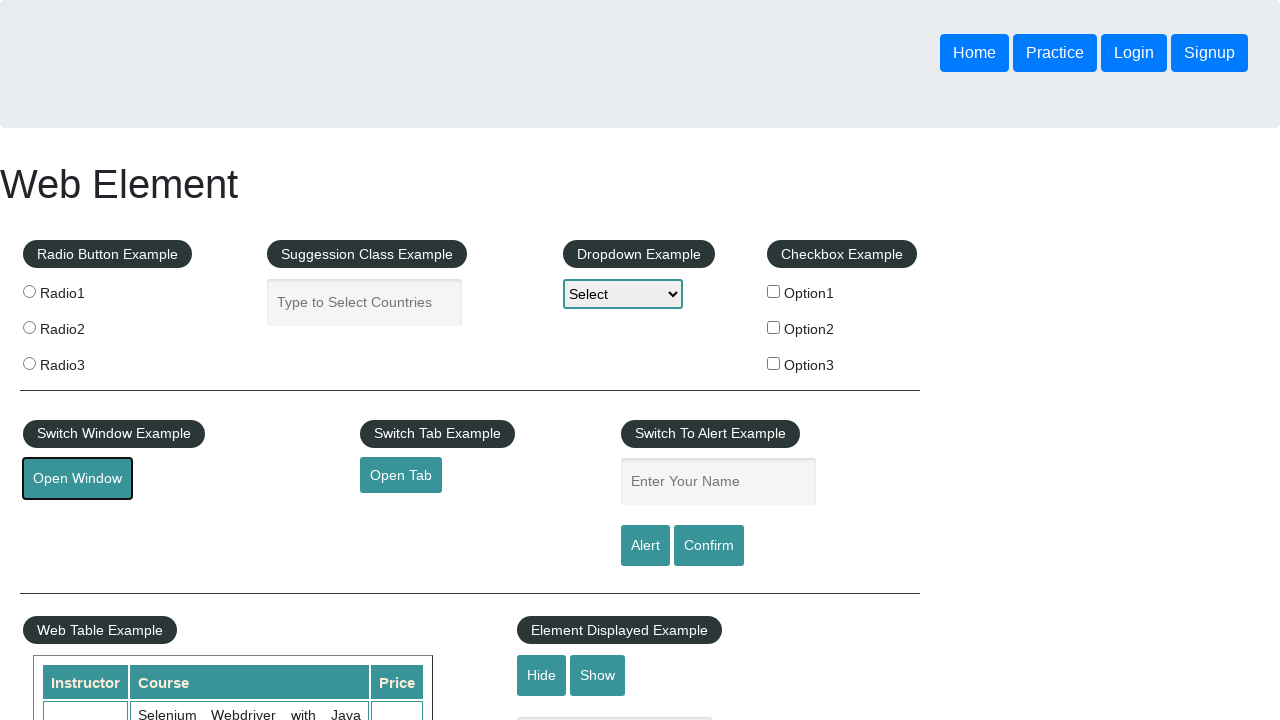

New window opened and captured
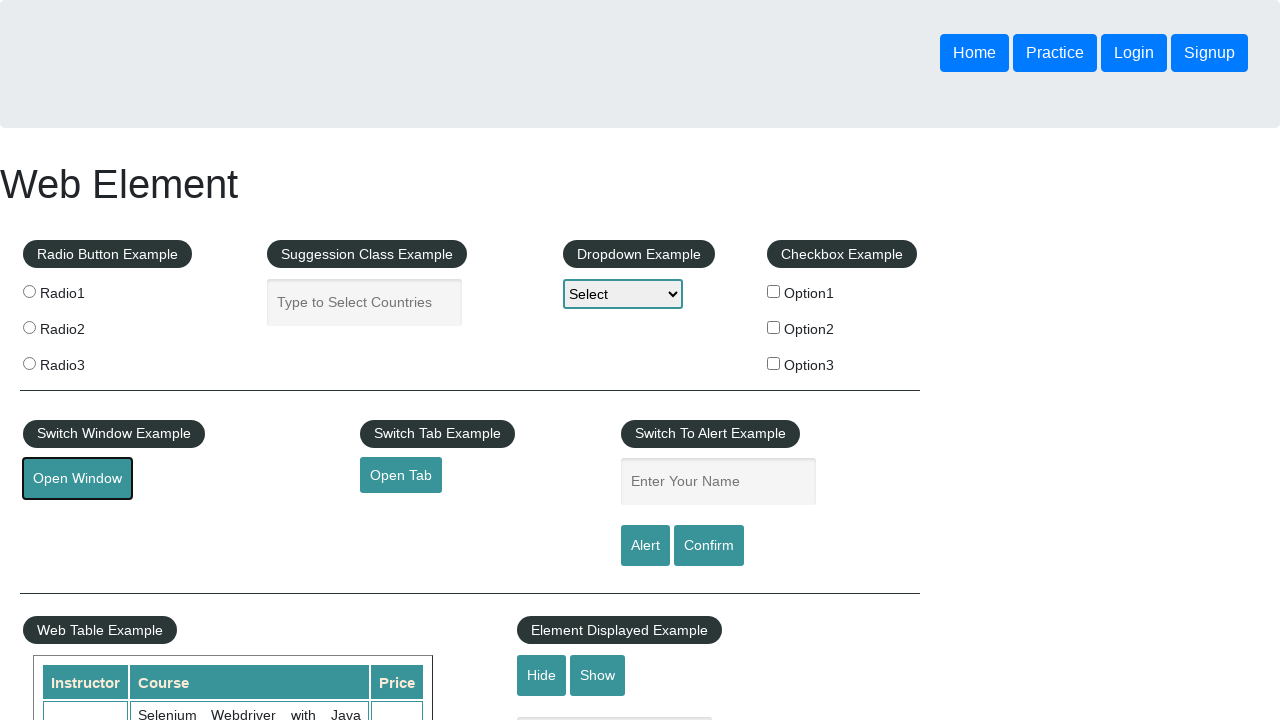

New window finished loading
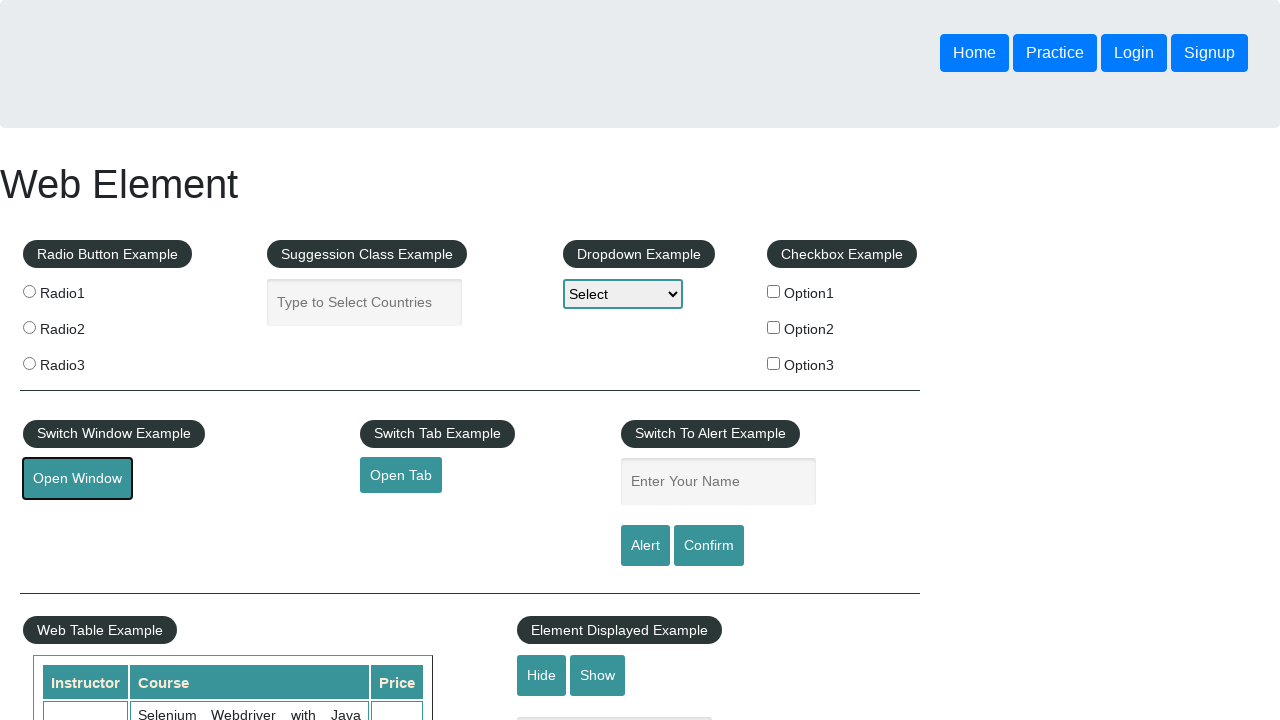

Waited 2 seconds on new window
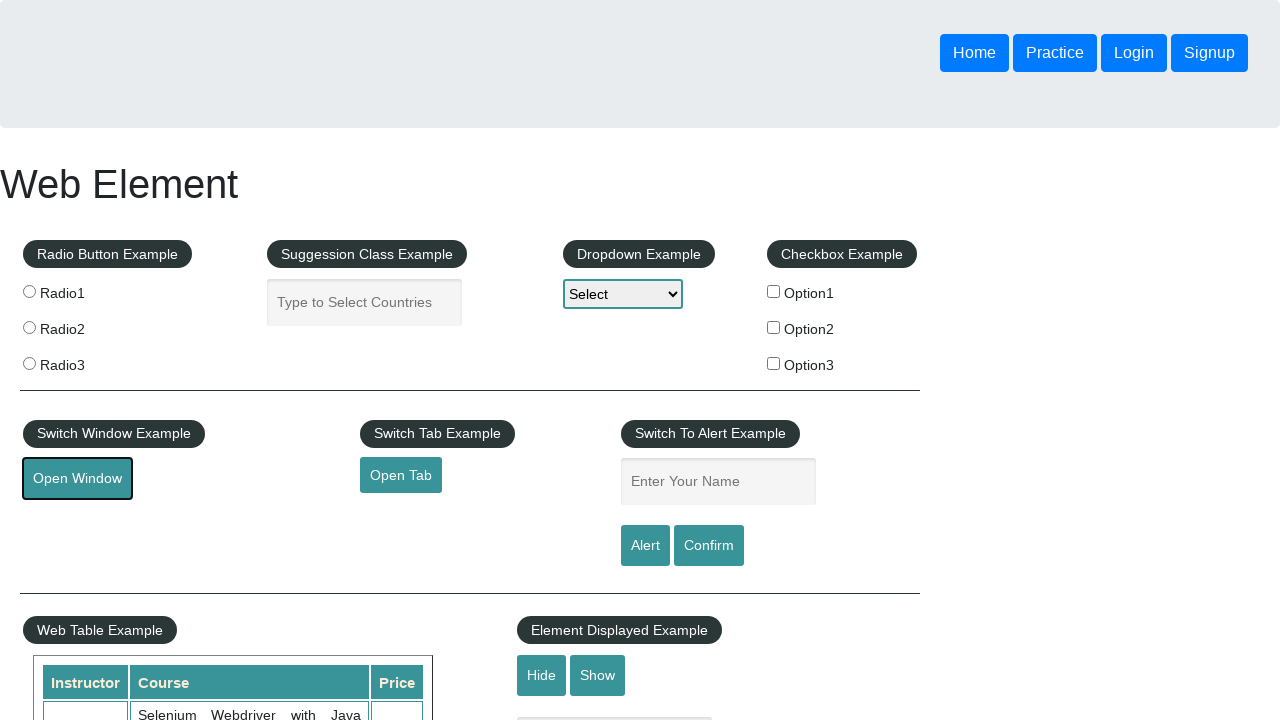

Switched back to original page after new window opened
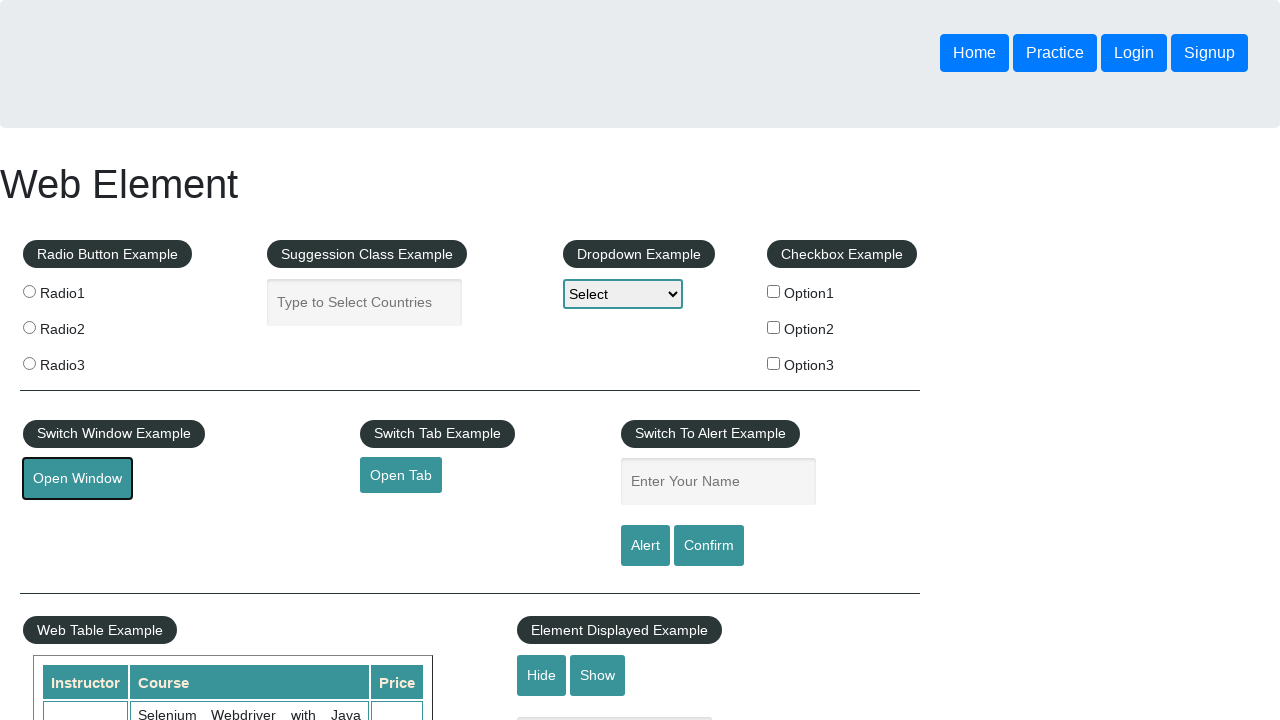

Waited 2 seconds on original page - window handle test complete
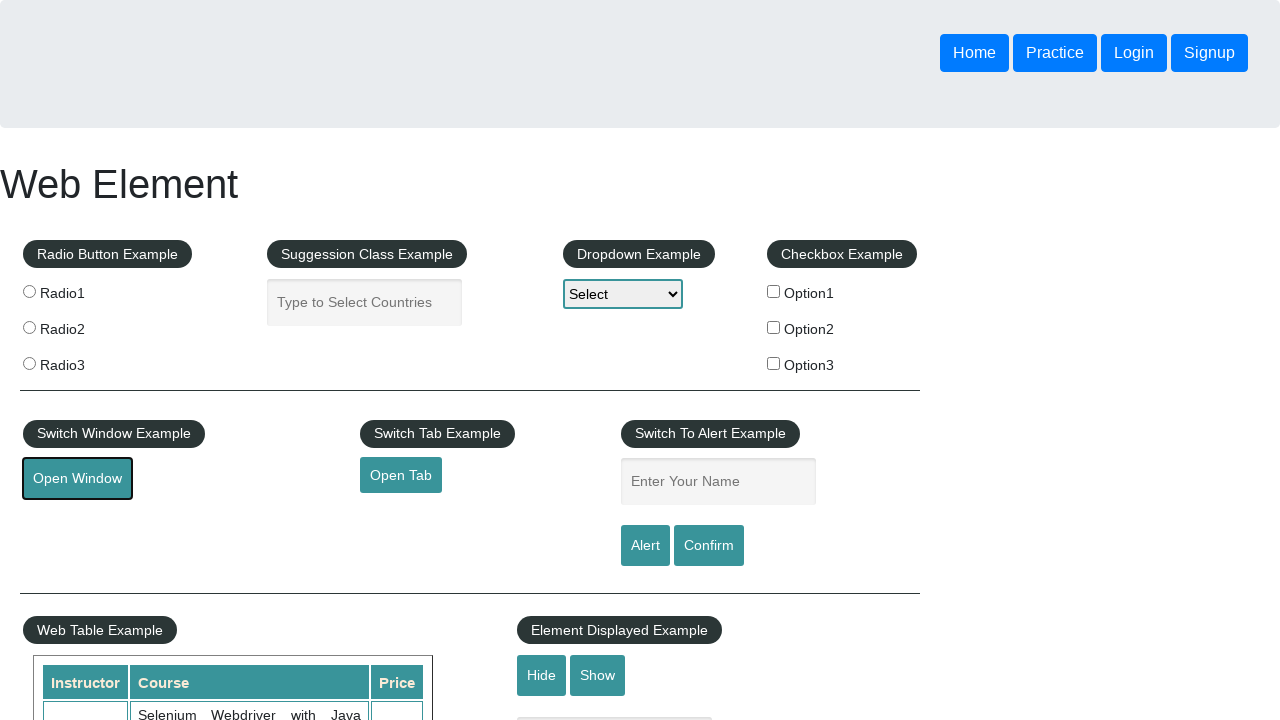

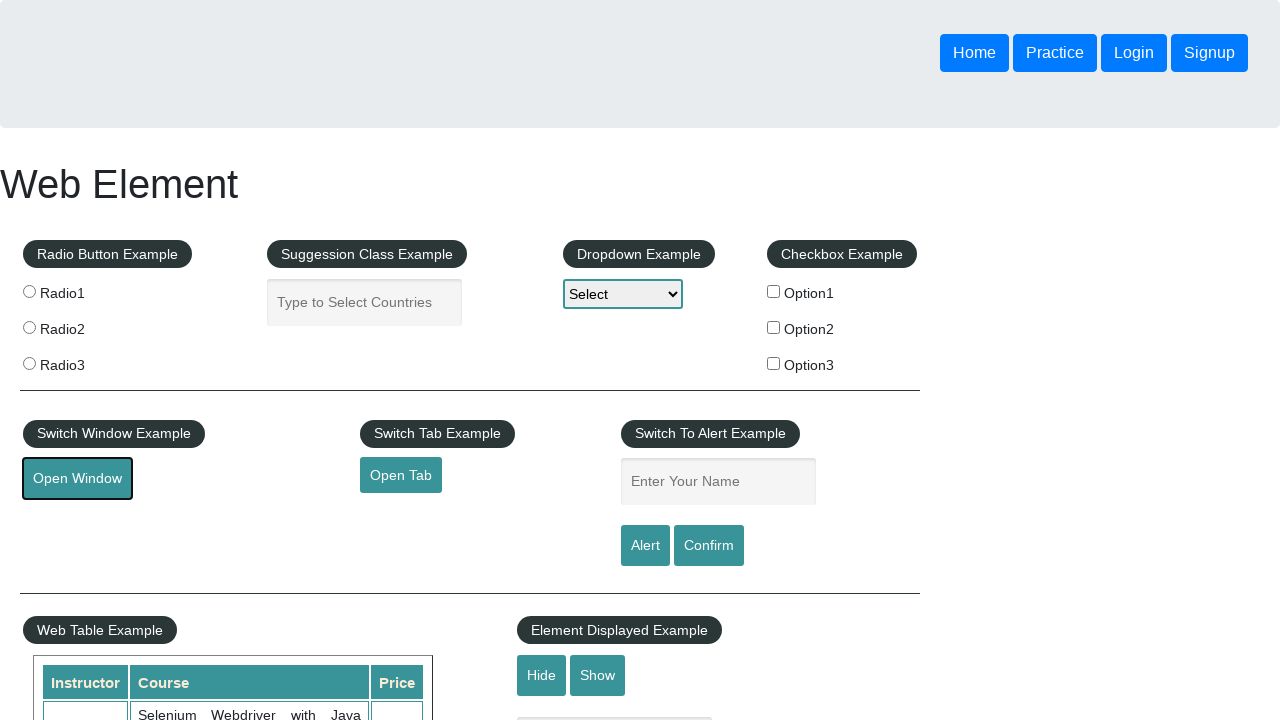